Tests the same-day order FAQ section by clicking and verifying the displayed text

Starting URL: https://qa-scooter.praktikum-services.ru/

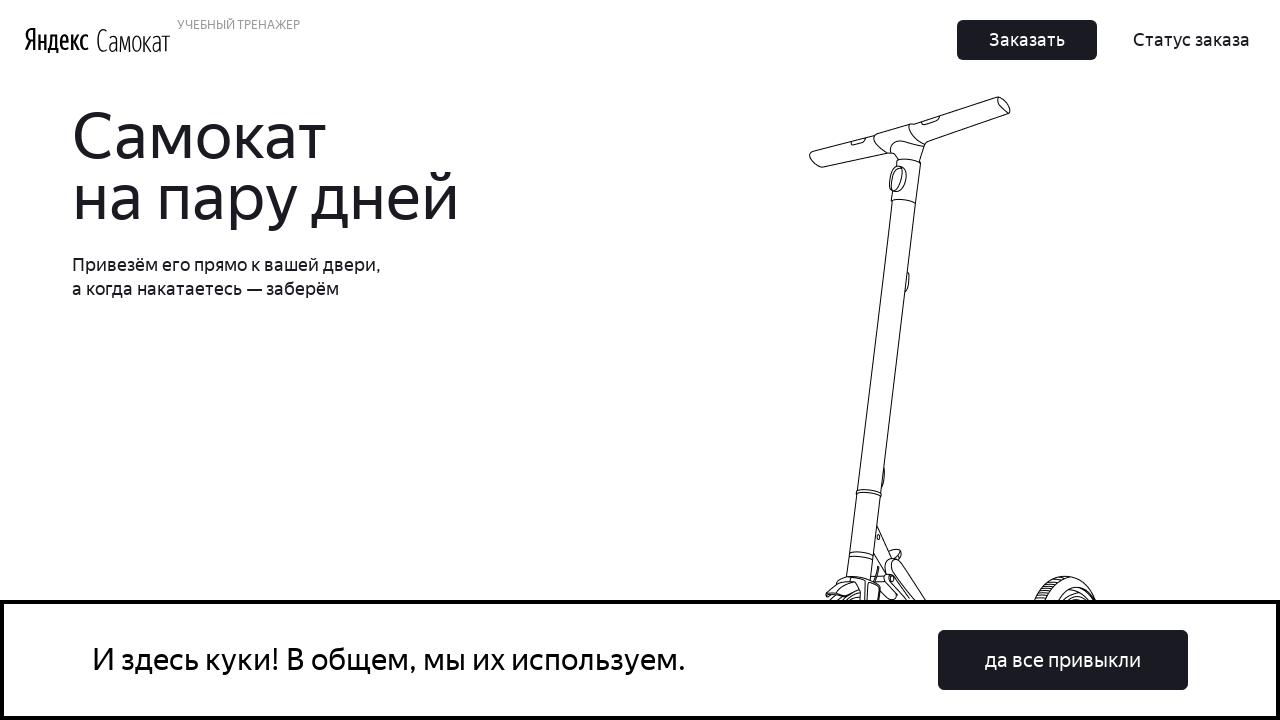

Waited for page to load with networkidle state
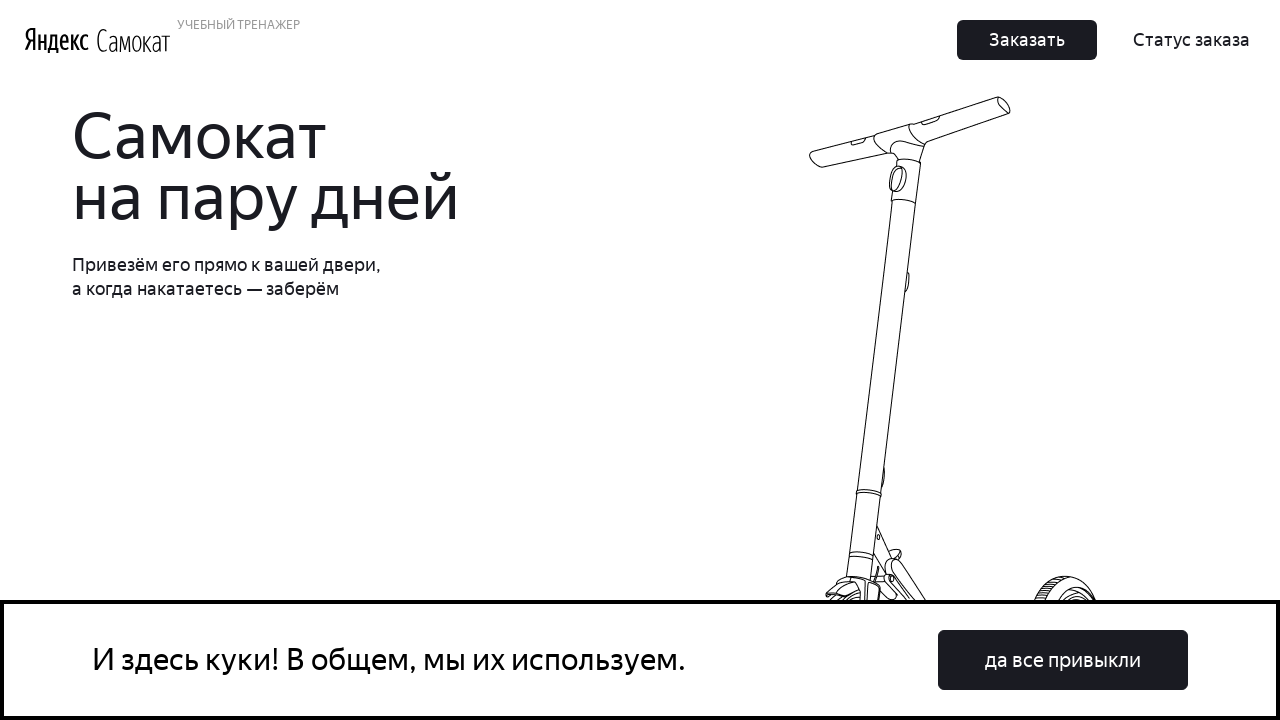

Clicked cookie consent button at (1063, 660) on button:has-text('да все привыкли')
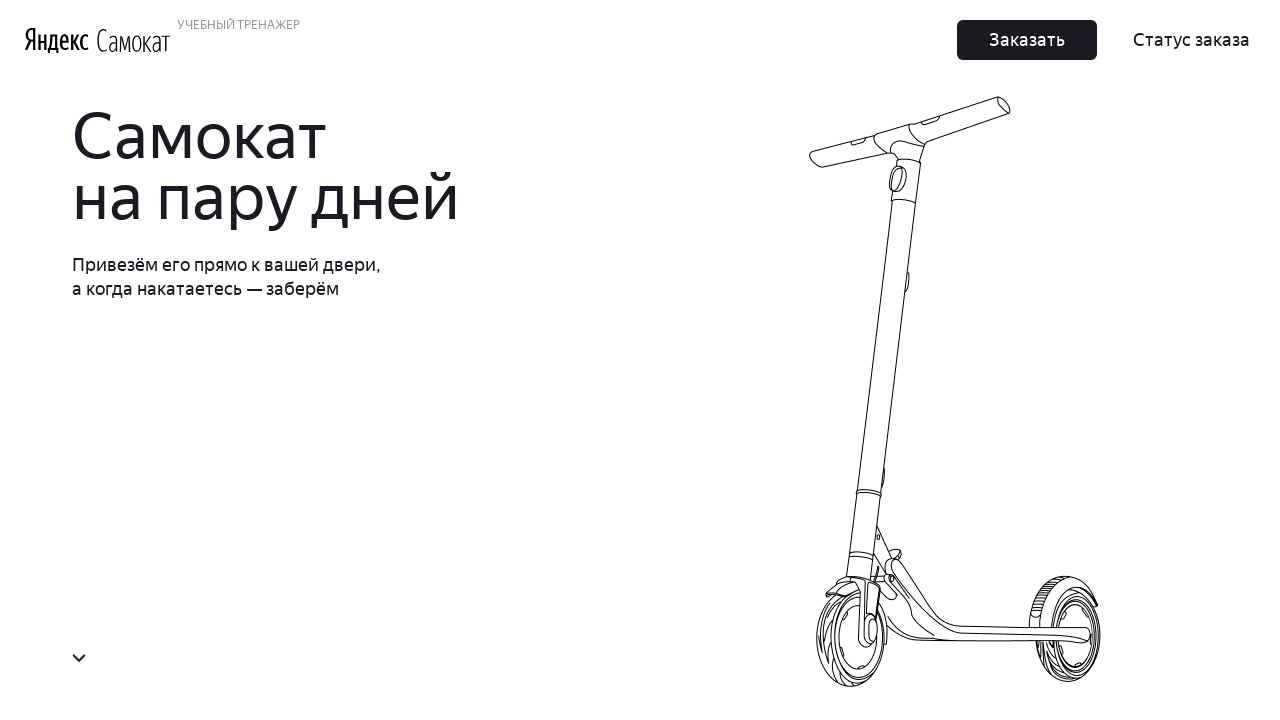

Clicked on same-day order FAQ section (accordion heading 3) at (967, 693) on div[id='accordion__heading-3']
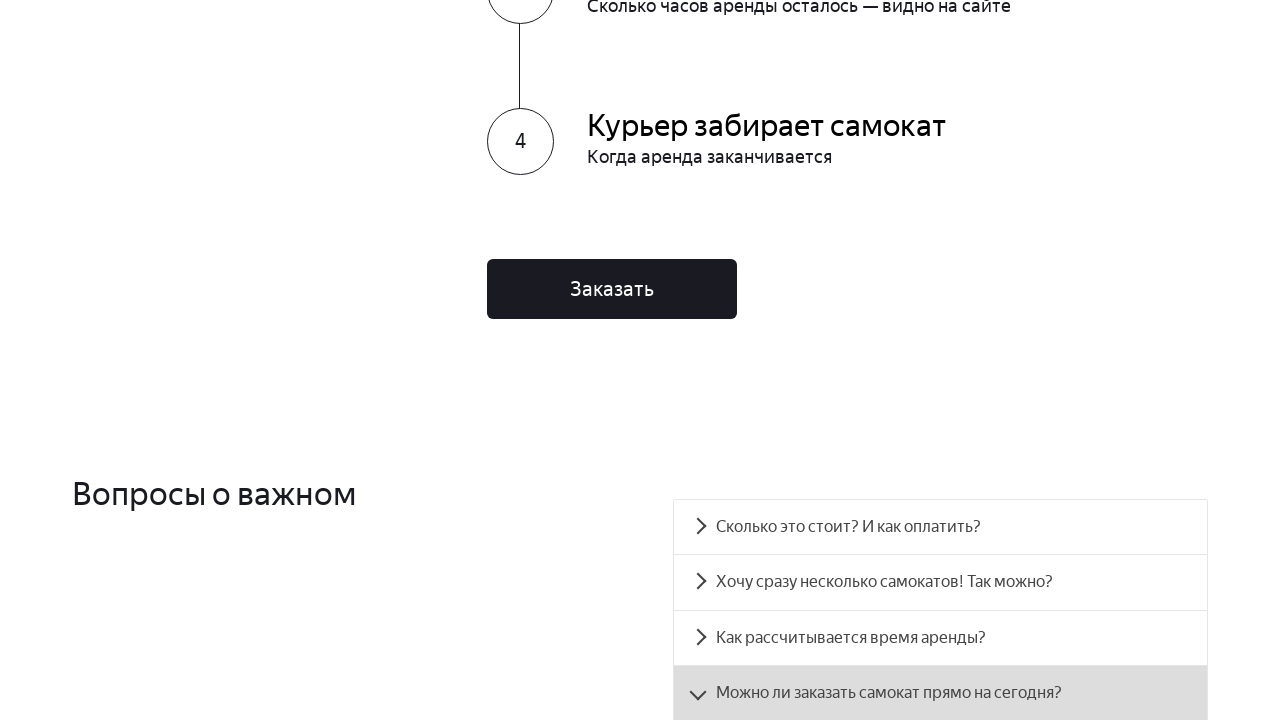

Same-day order FAQ answer text became visible
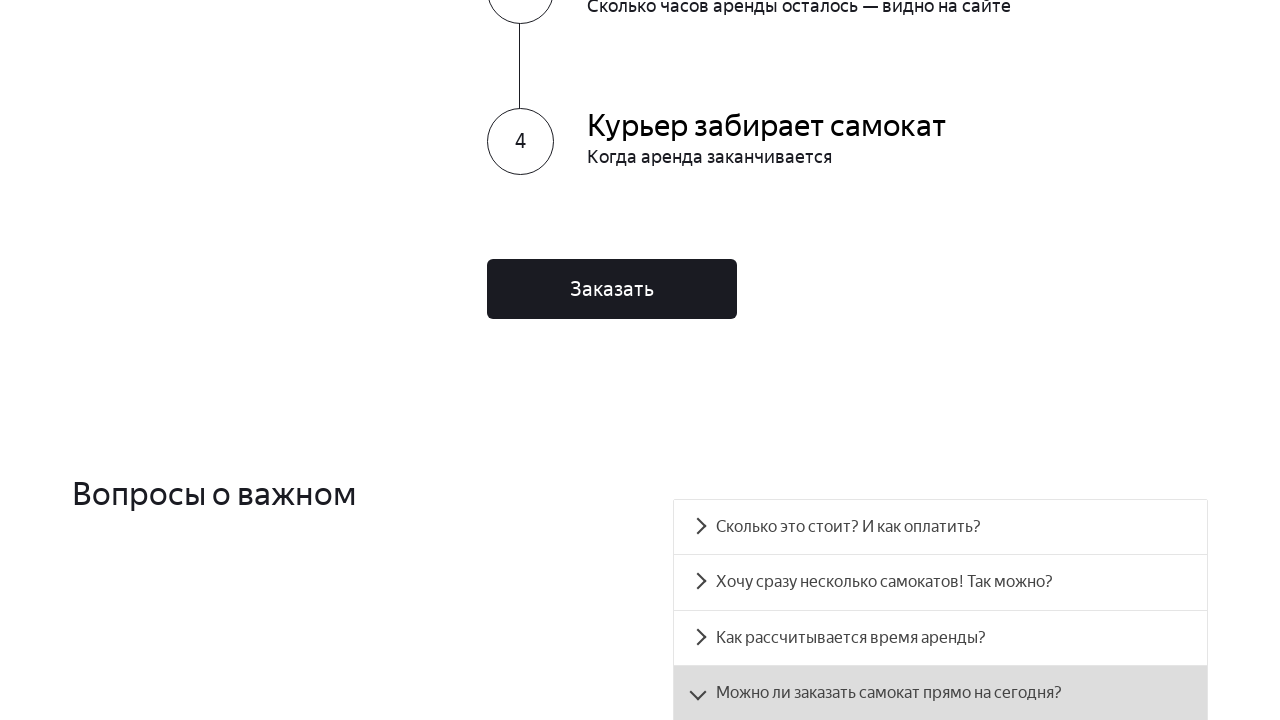

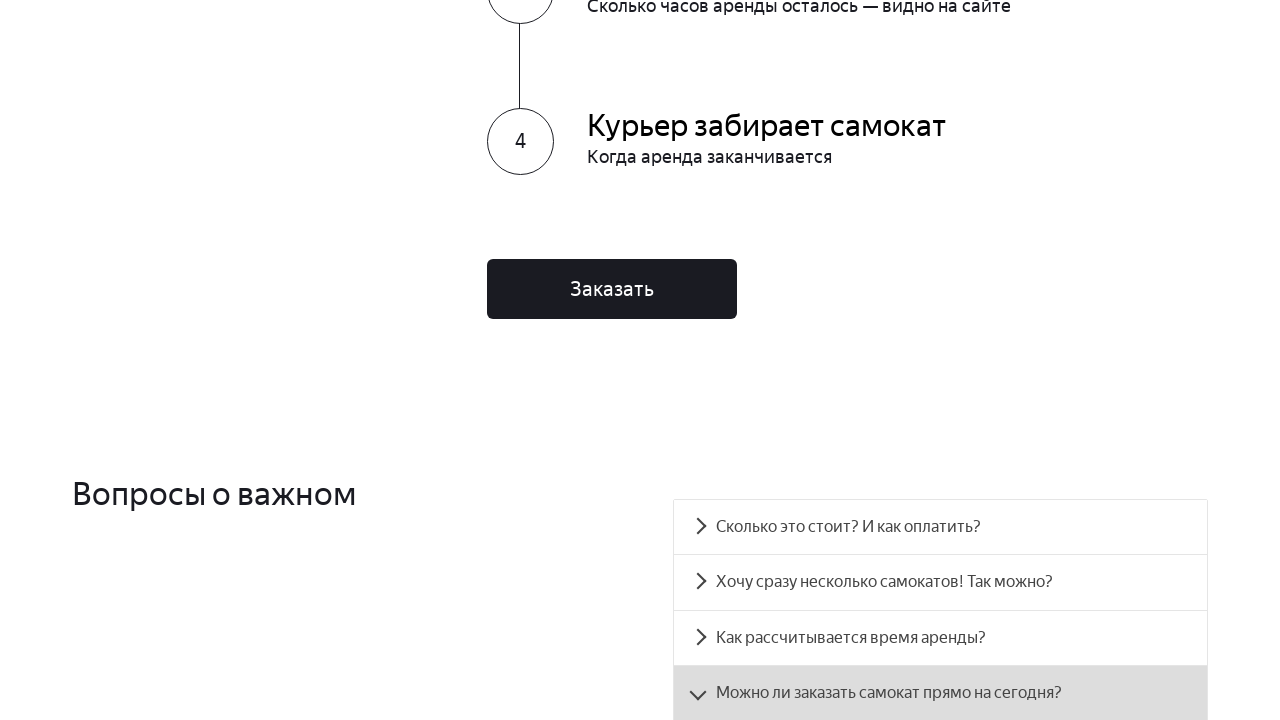